Tests the search functionality on Python.org by entering "pycon" in the search box and submitting the search form, then verifies results are found.

Starting URL: https://www.python.org

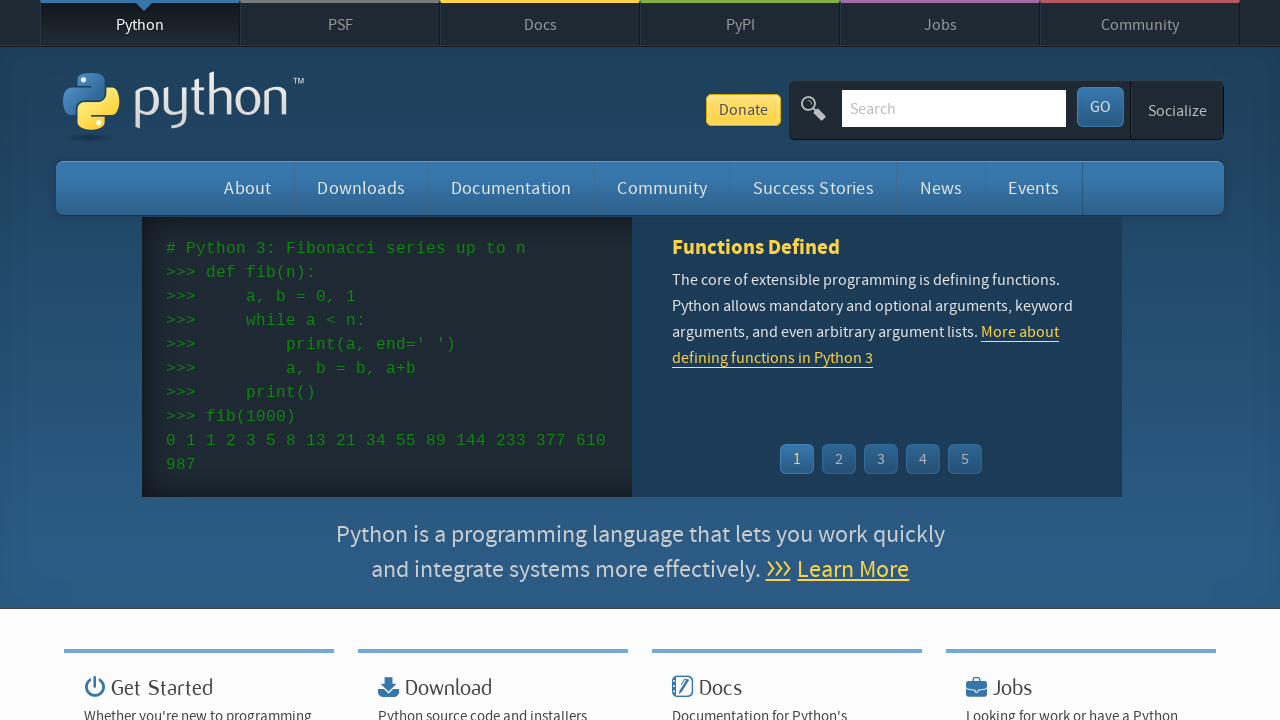

Filled search box with 'pycon' on input[name='q']
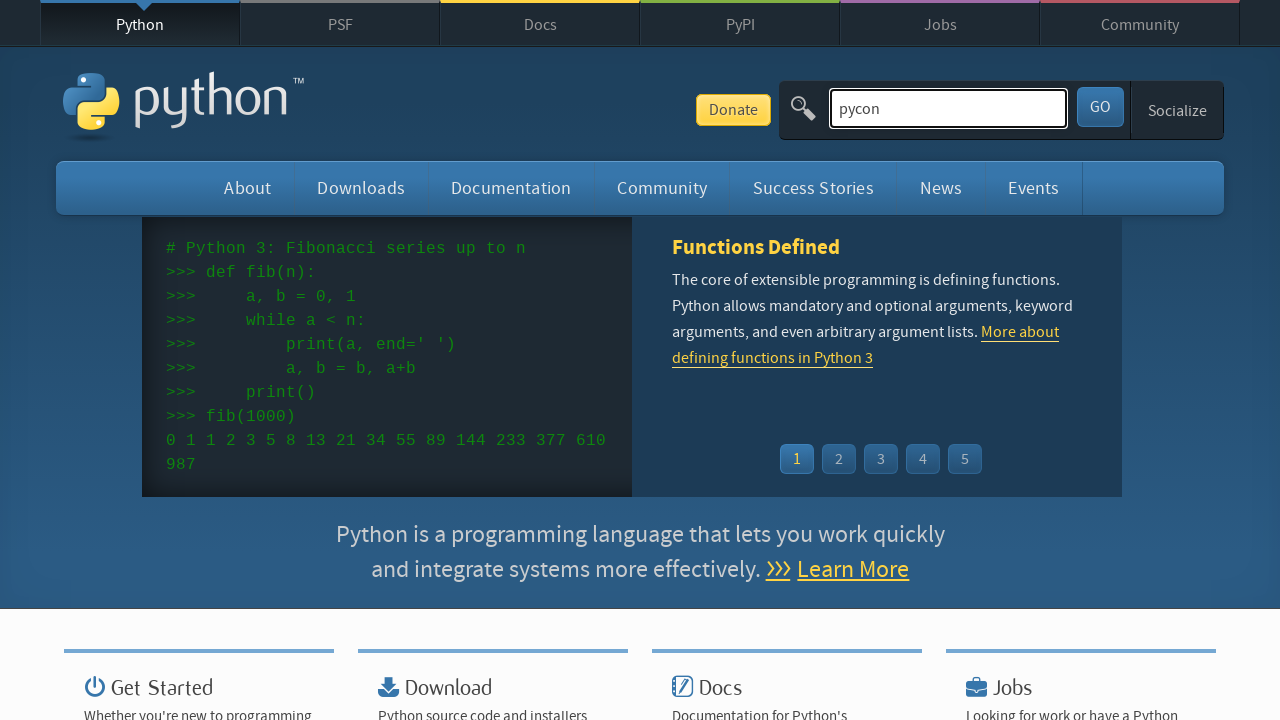

Pressed Enter to submit search form on input[name='q']
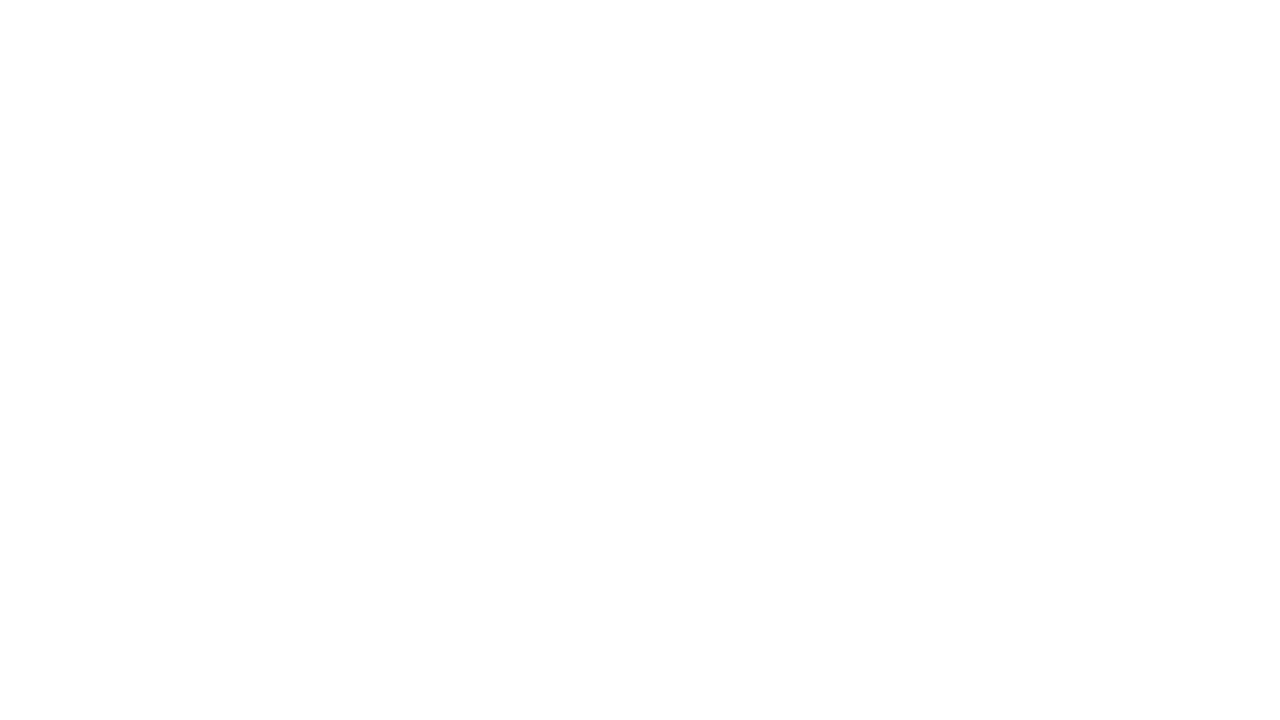

Search results page loaded
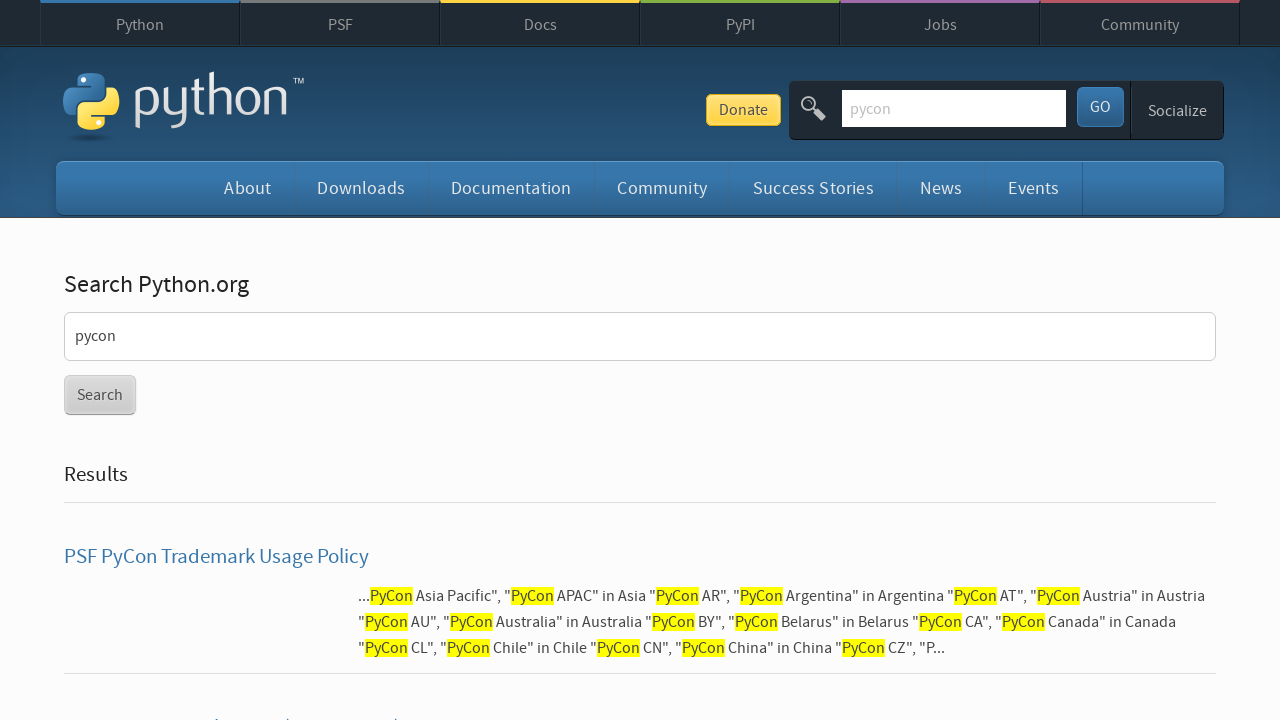

Verified that search results were found (no 'No results found' message)
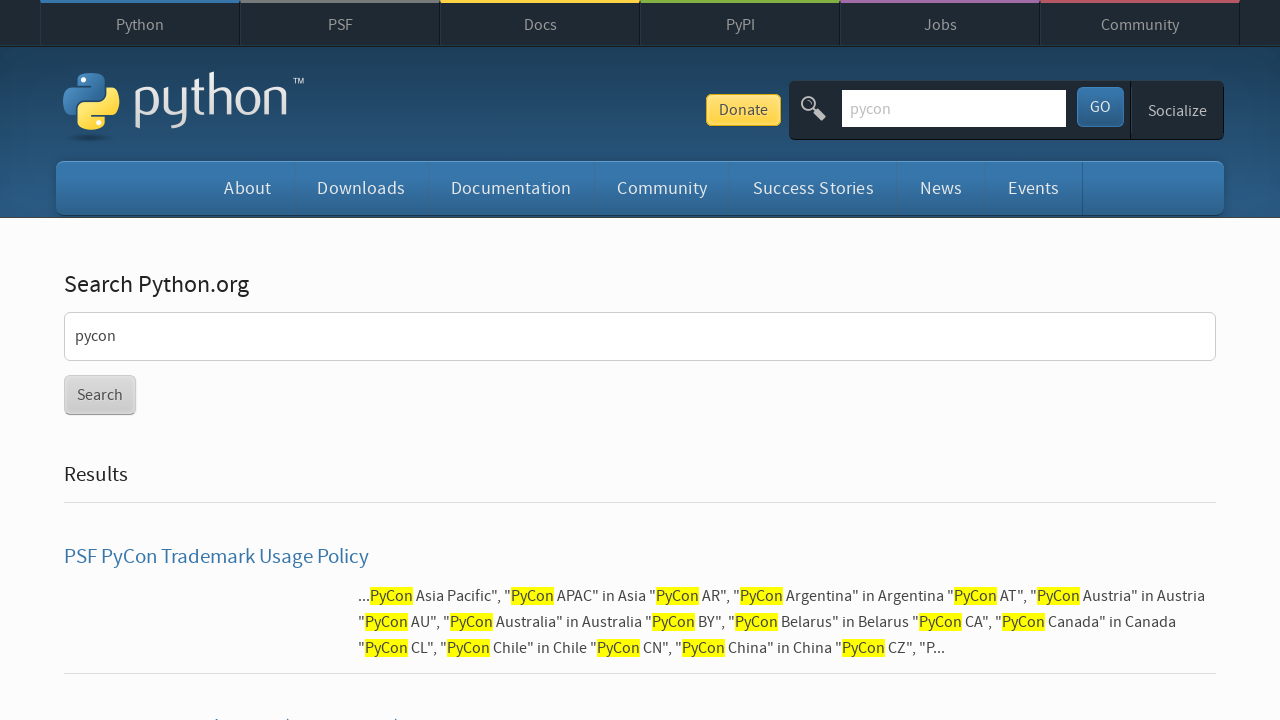

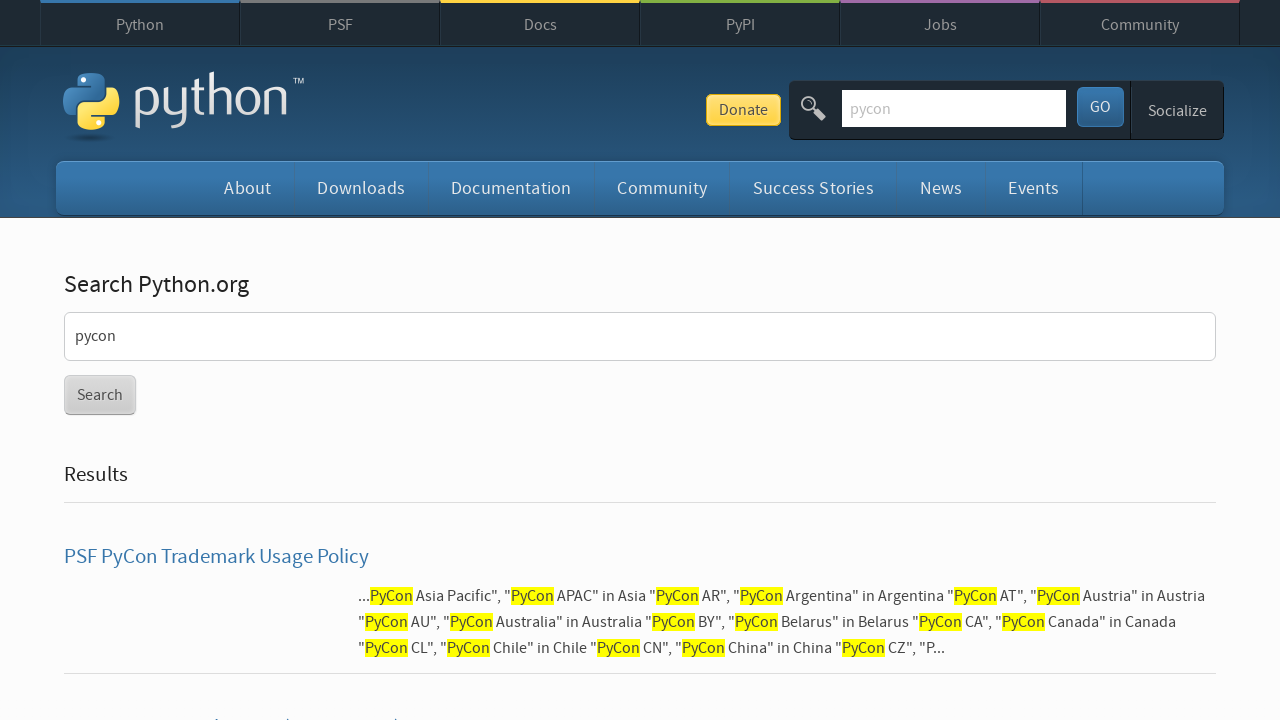